Tests the slow calculator by performing addition (3 + 3) and verifying the result equals 6

Starting URL: https://bonigarcia.dev/selenium-webdriver-java/slow-calculator.html

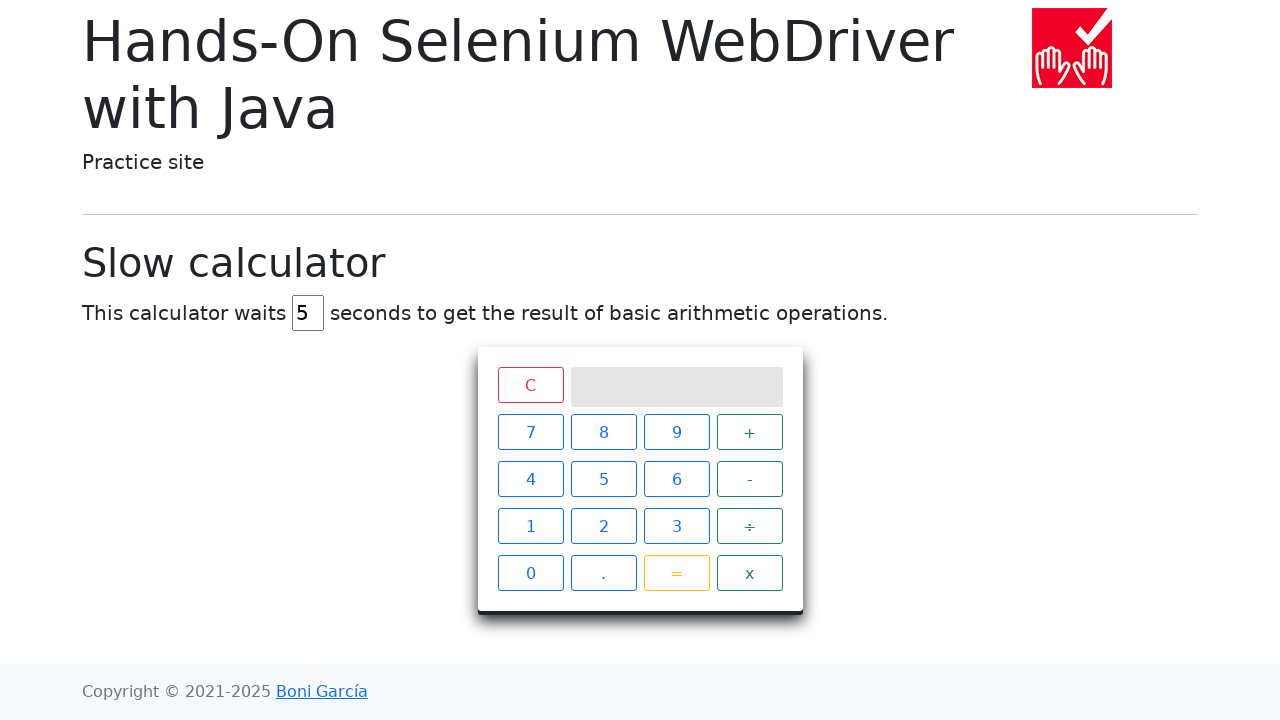

Clicked reset/clear button at (530, 385) on span.clear.btn.btn-outline-danger
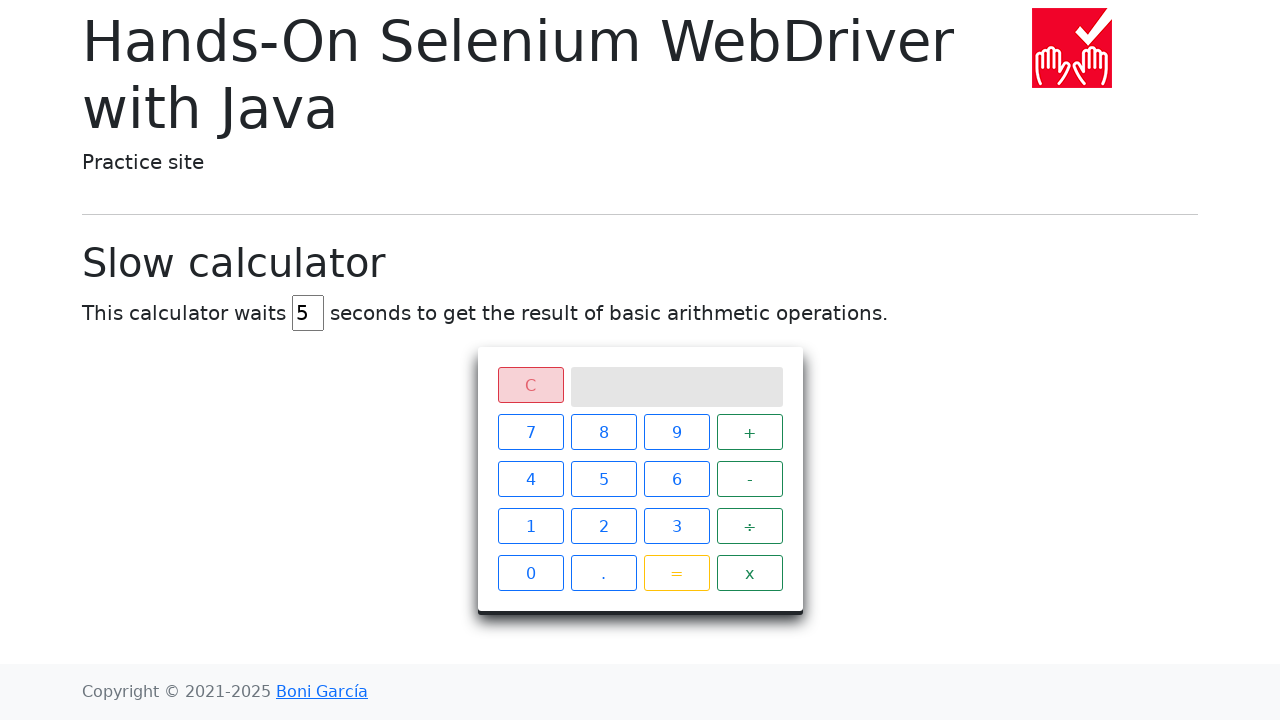

Clicked number 3 at (676, 526) on xpath=//span[contains(@class, 'btn btn-outline-primary') and text()='3']
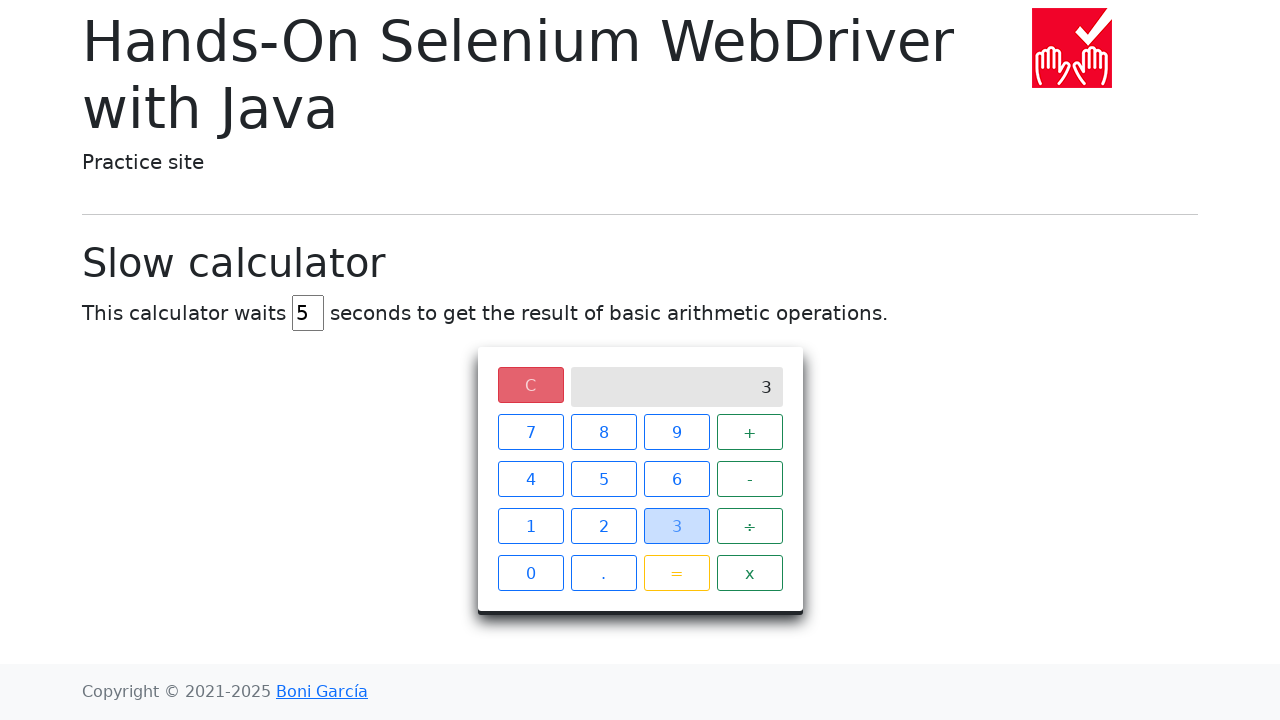

Clicked addition operator at (750, 432) on xpath=//span[contains(@class, 'operator btn btn-outline-success') and text()='+'
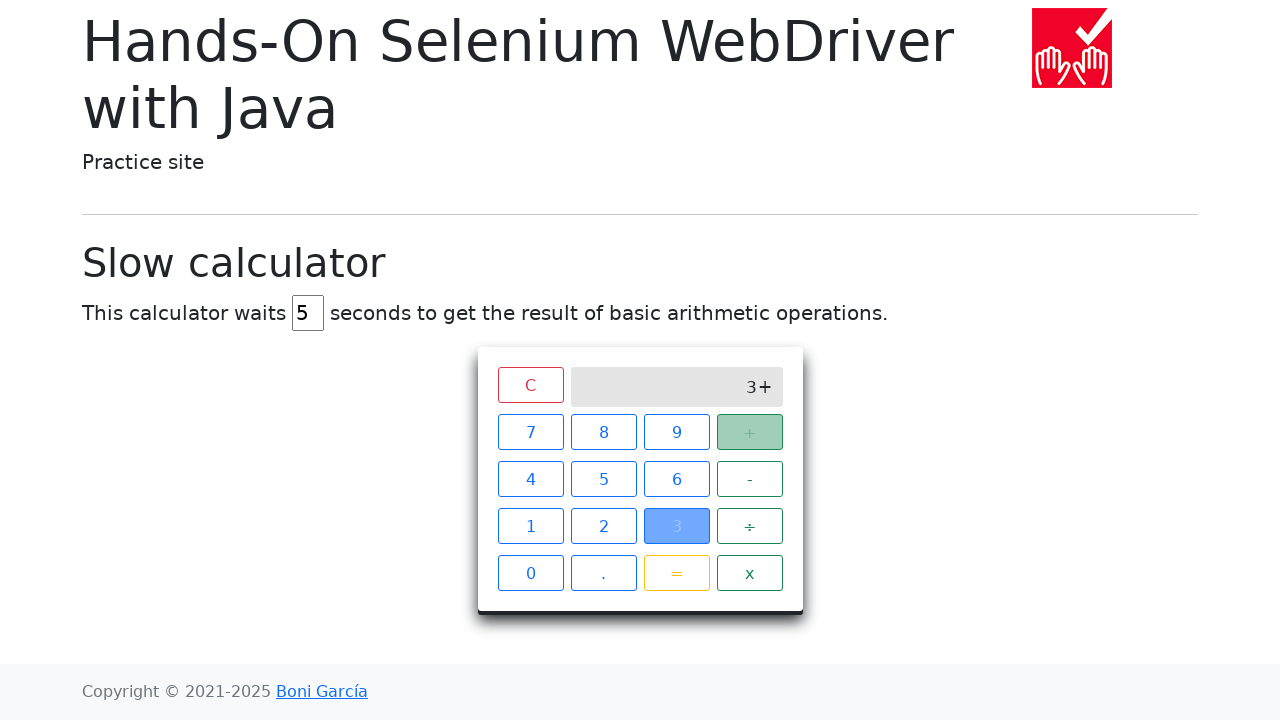

Clicked number 3 again at (676, 526) on xpath=//span[contains(@class, 'btn btn-outline-primary') and text()='3']
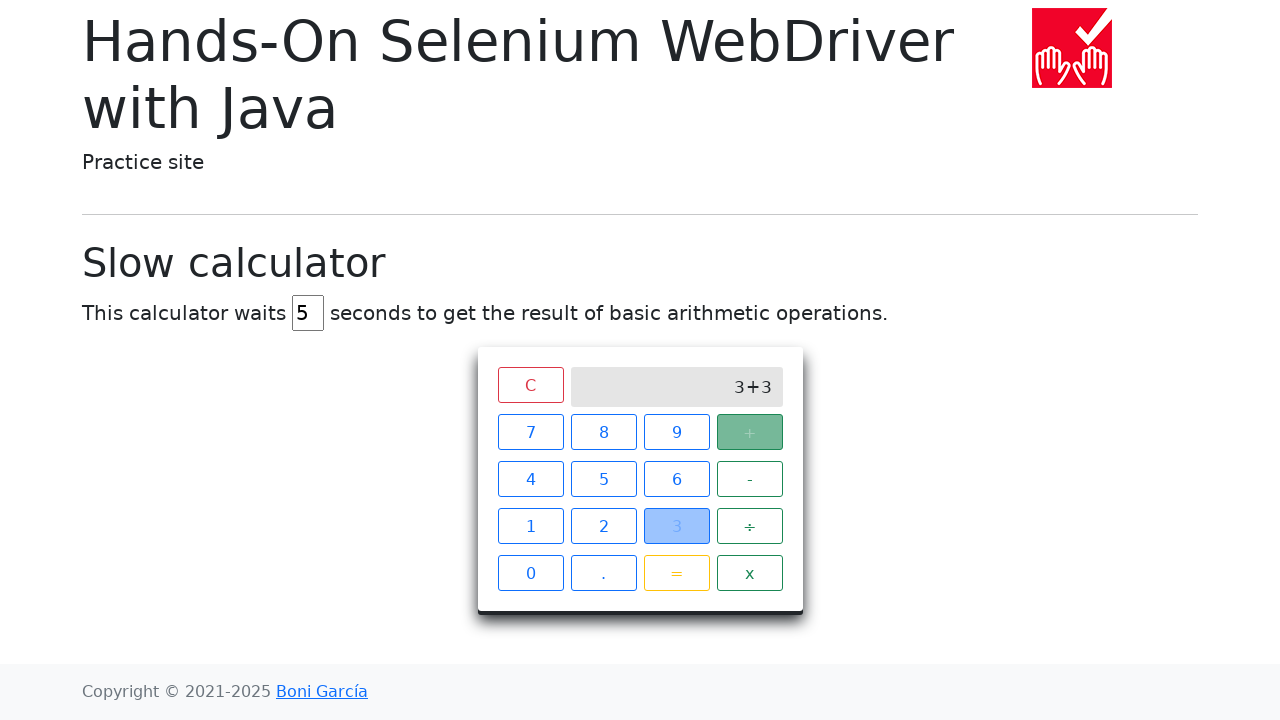

Clicked equals button to calculate result at (676, 573) on span.btn.btn-outline-warning
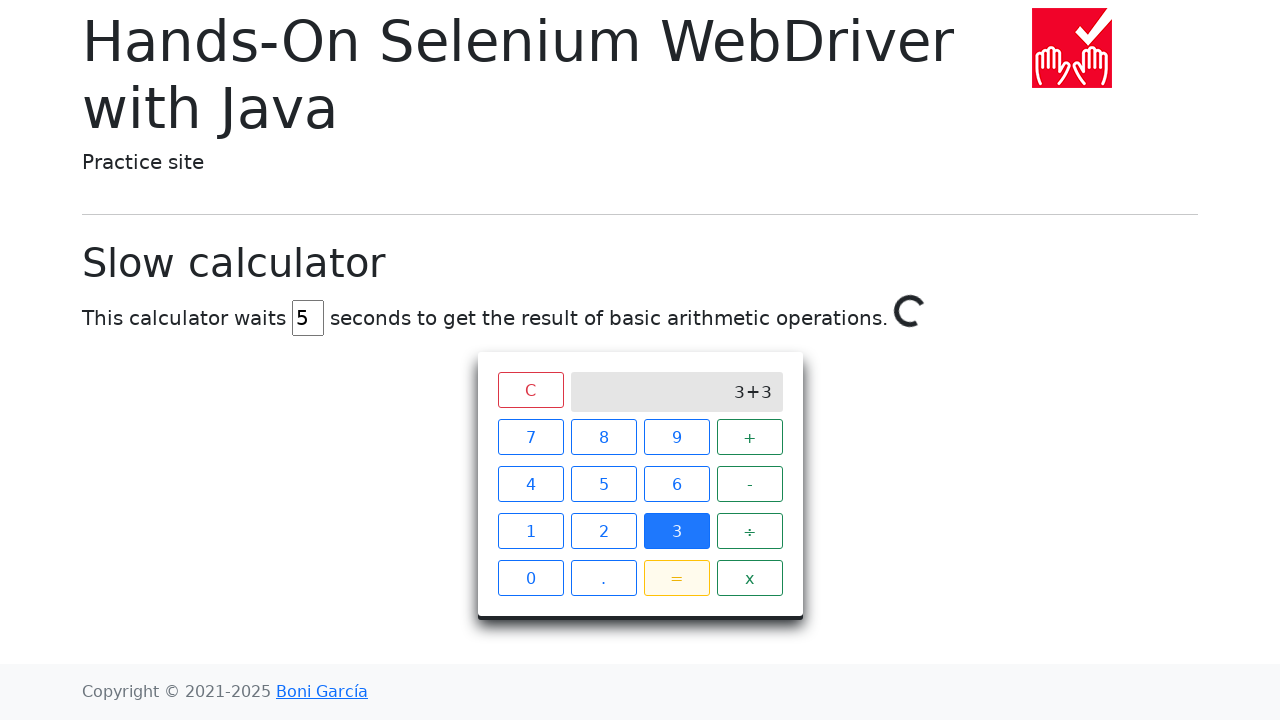

Waited for loader to disappear and result to appear
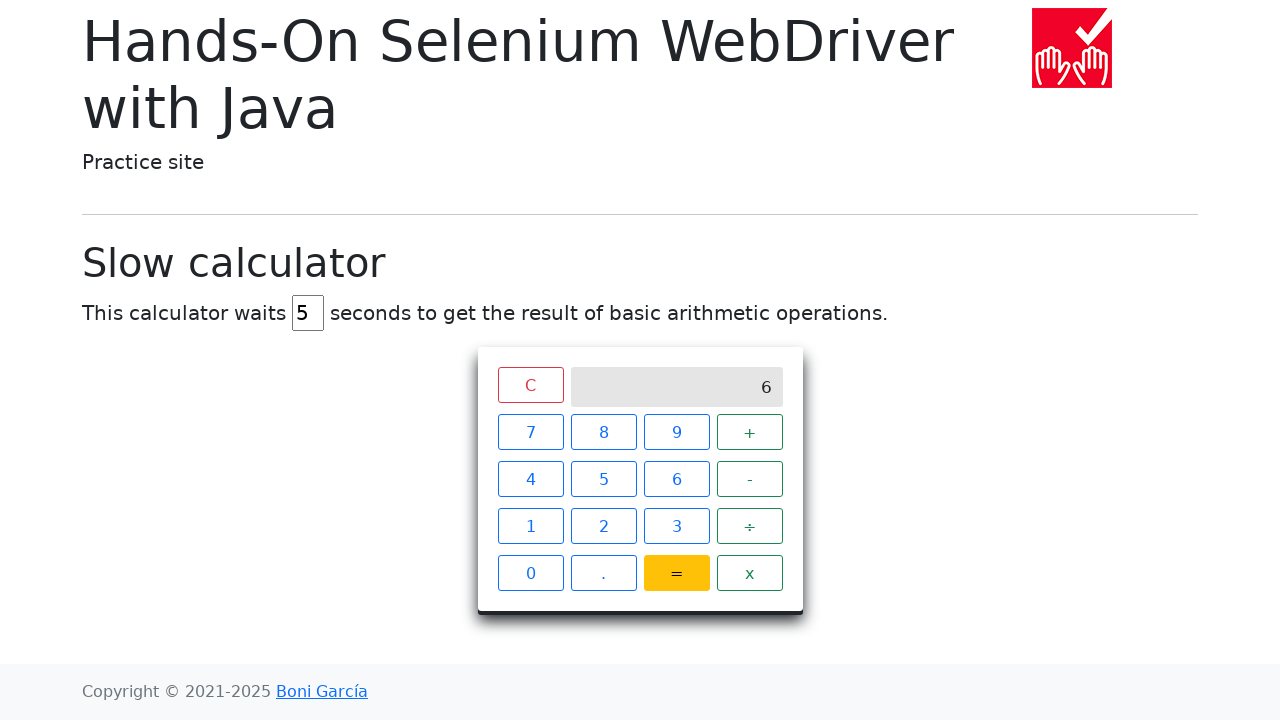

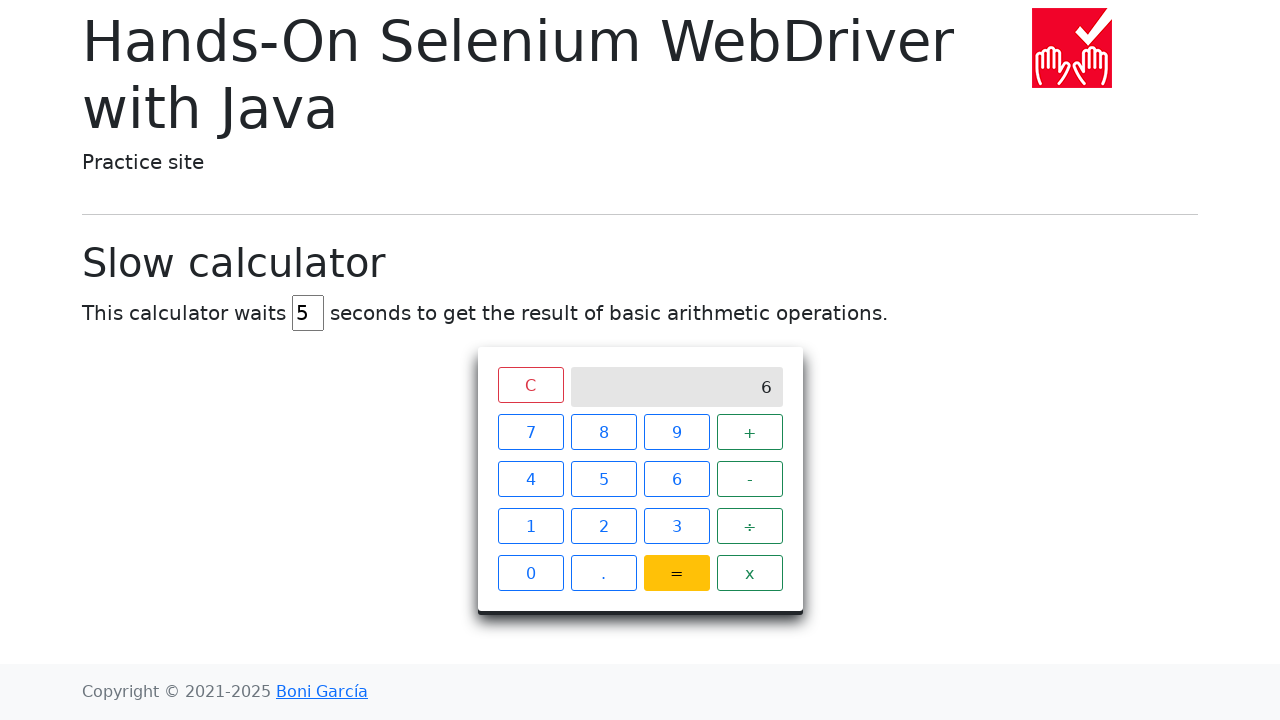